Tests password reset functionality by entering an incorrect username and verifying the error message displayed

Starting URL: https://login1.nextbasecrm.com/?forgot_password=yes

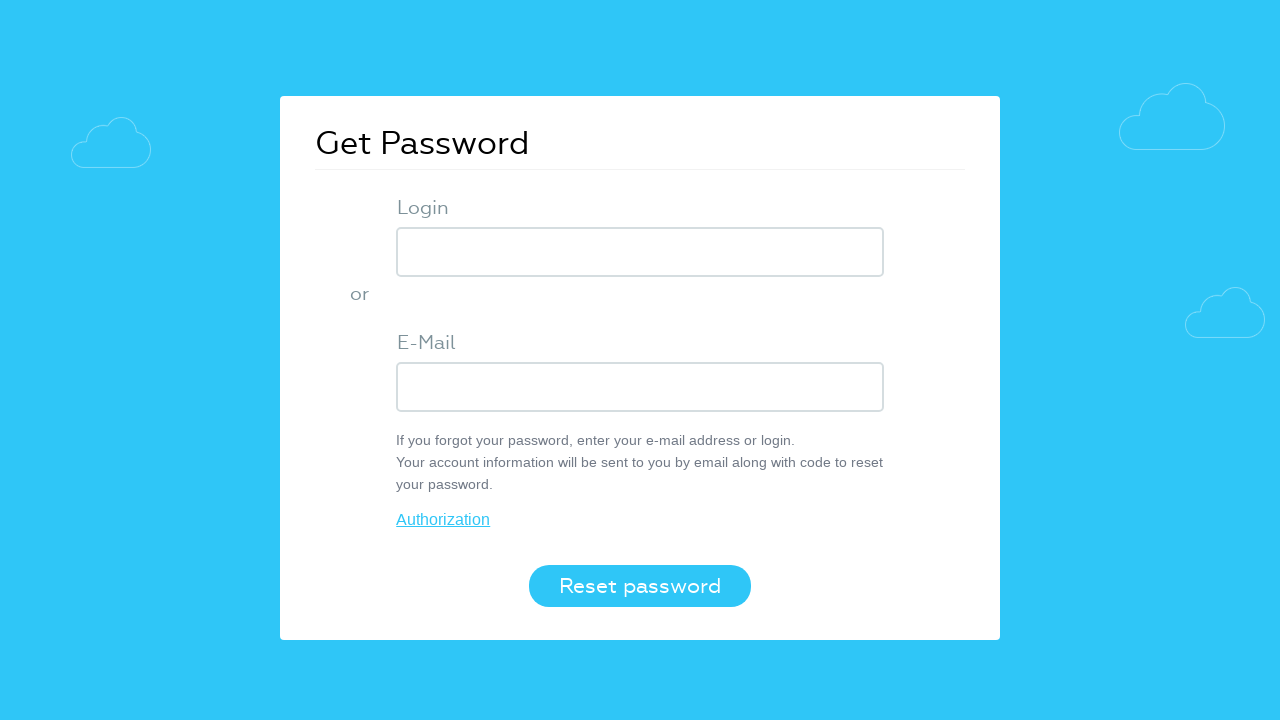

Entered 'incorrect' as username in login field on //input[@class='login-inp']
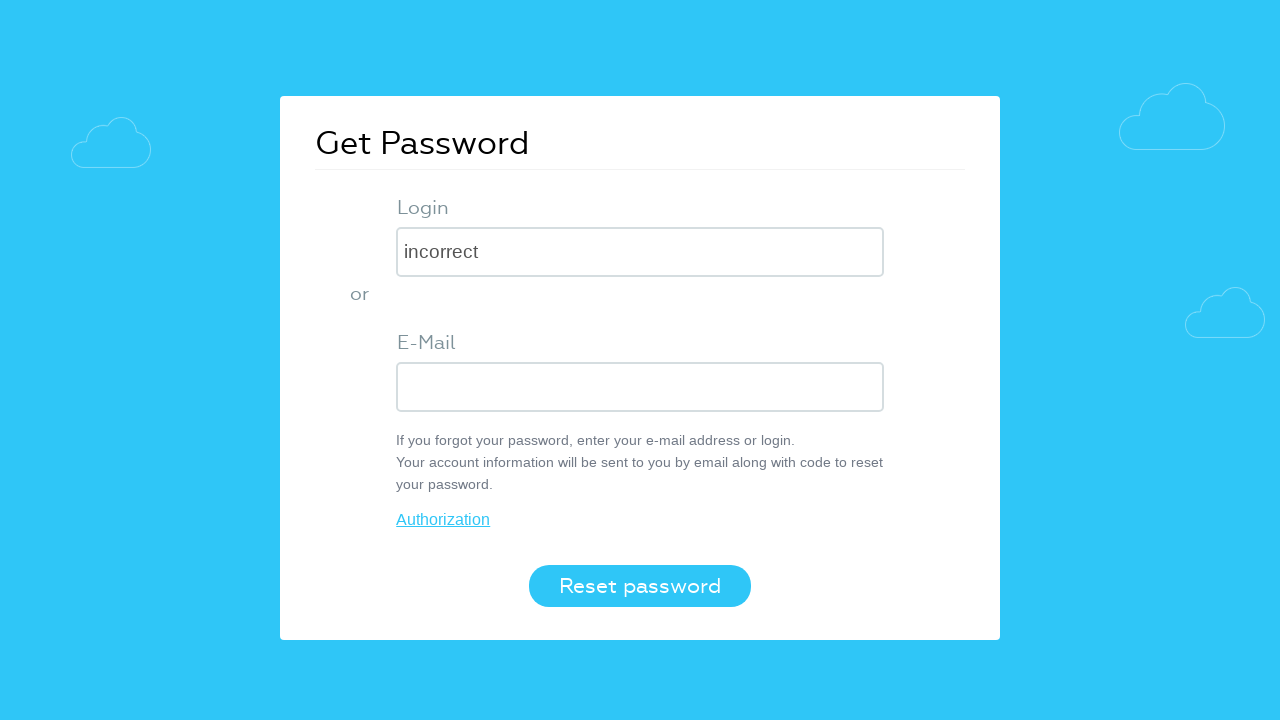

Clicked Reset password button at (640, 586) on xpath=//button[@class='login-btn']
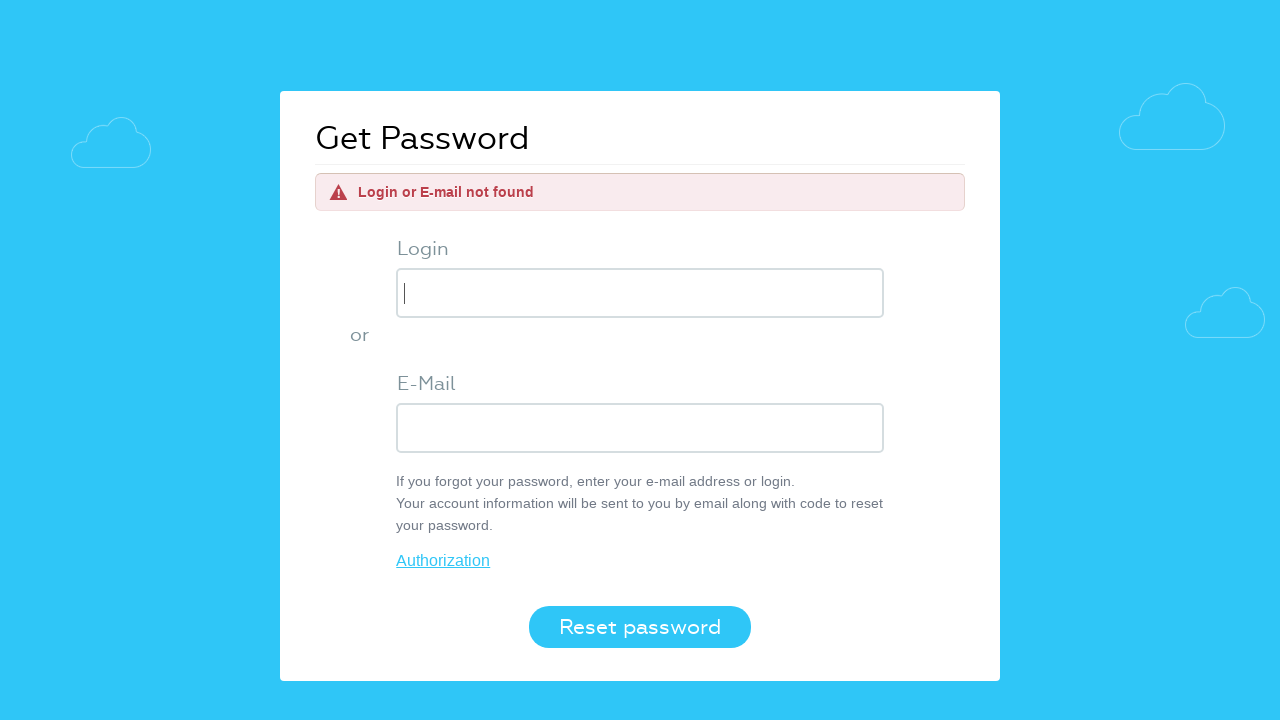

Error message element appeared on page
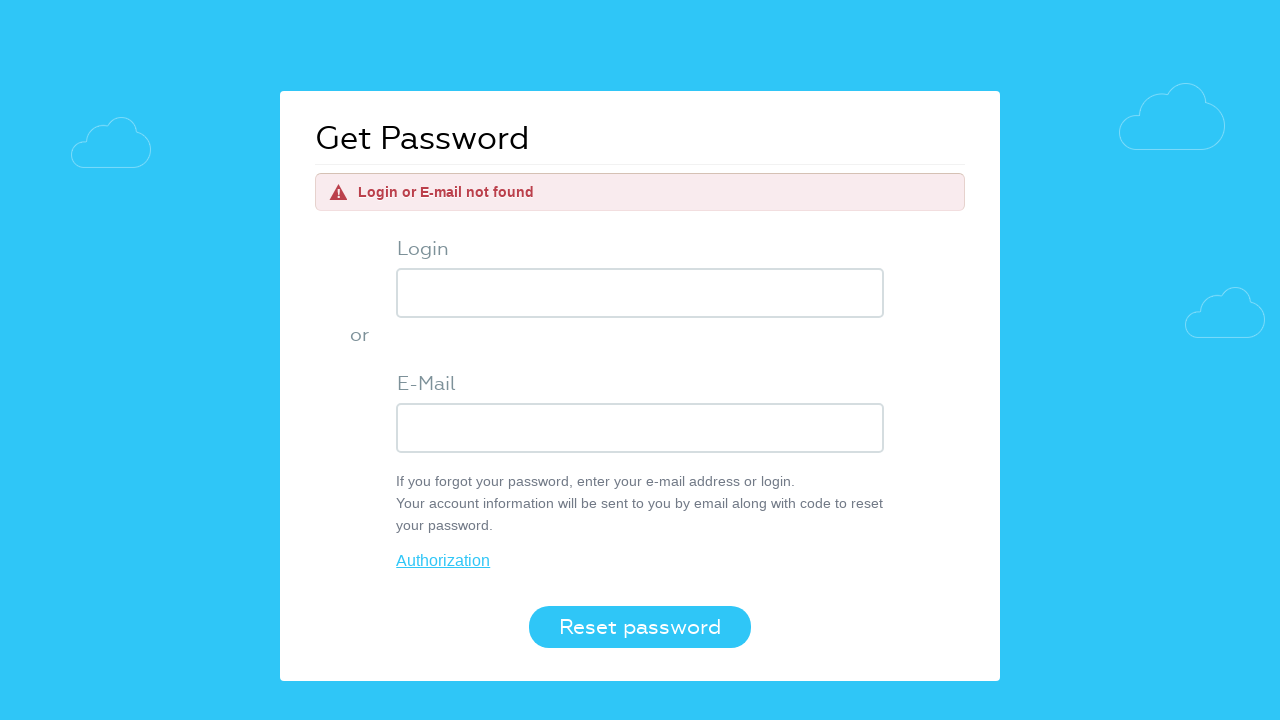

Retrieved error message text: 'Login or E-mail not found'
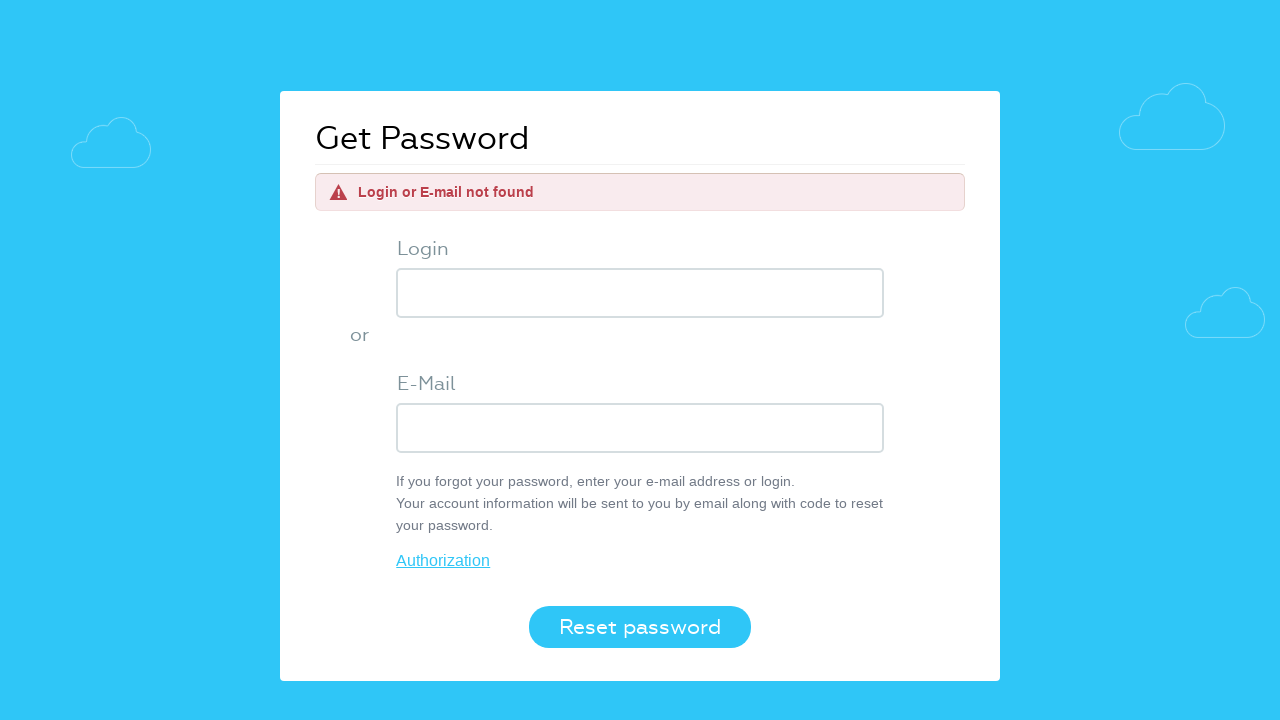

Assertion passed: Error message matches expected text 'Login or E-mail not found'
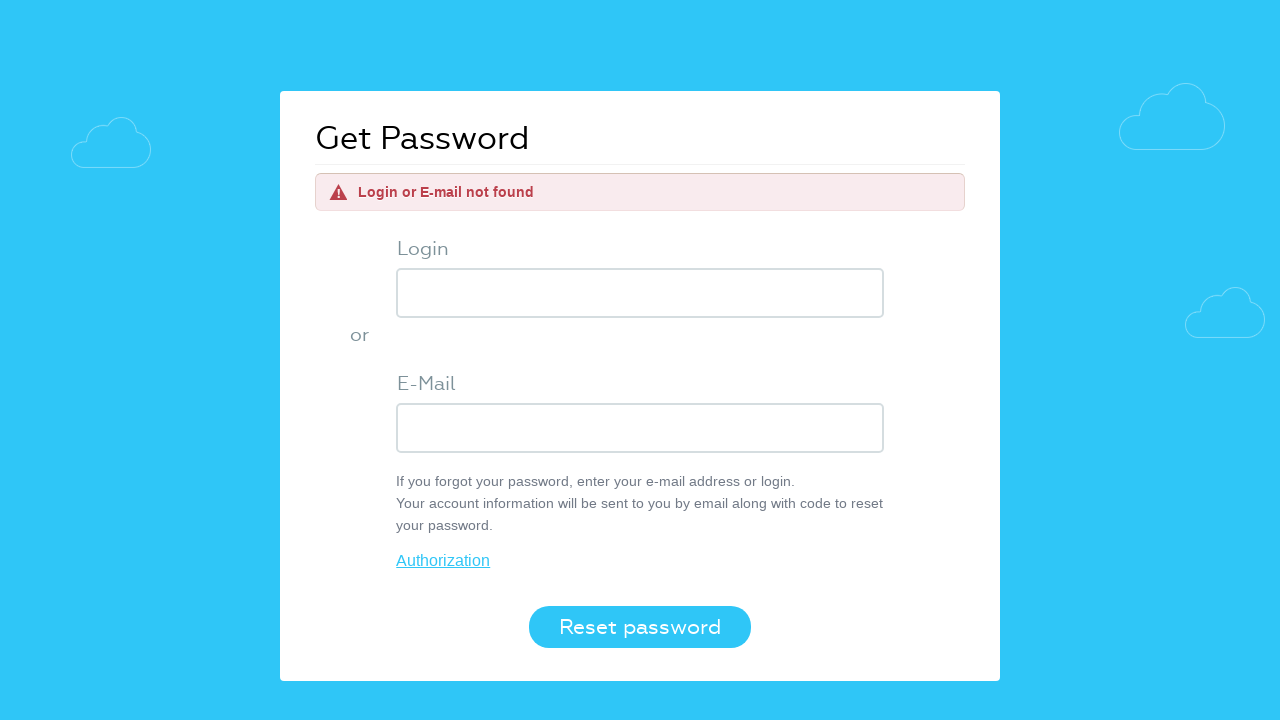

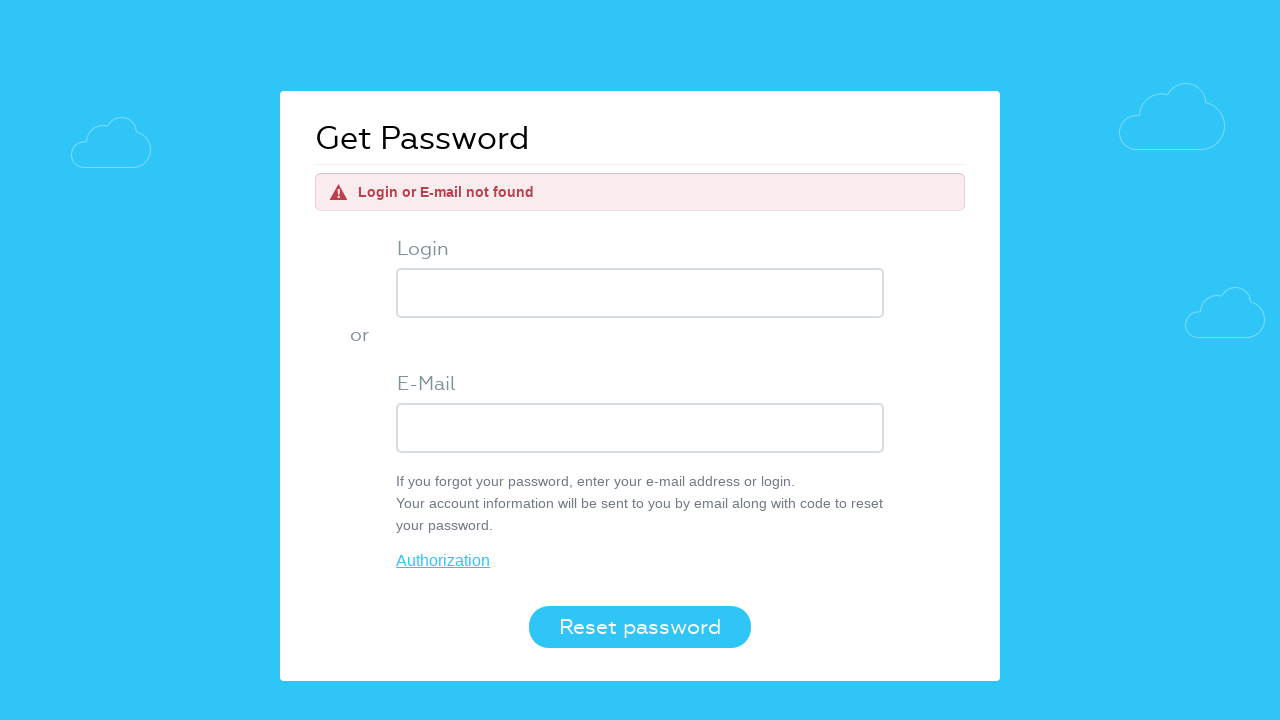